Tests category navigation by clicking through Books, Tablets, and Camera categories and returning to main page between each

Starting URL: http://intershop5.skillbox.ru/

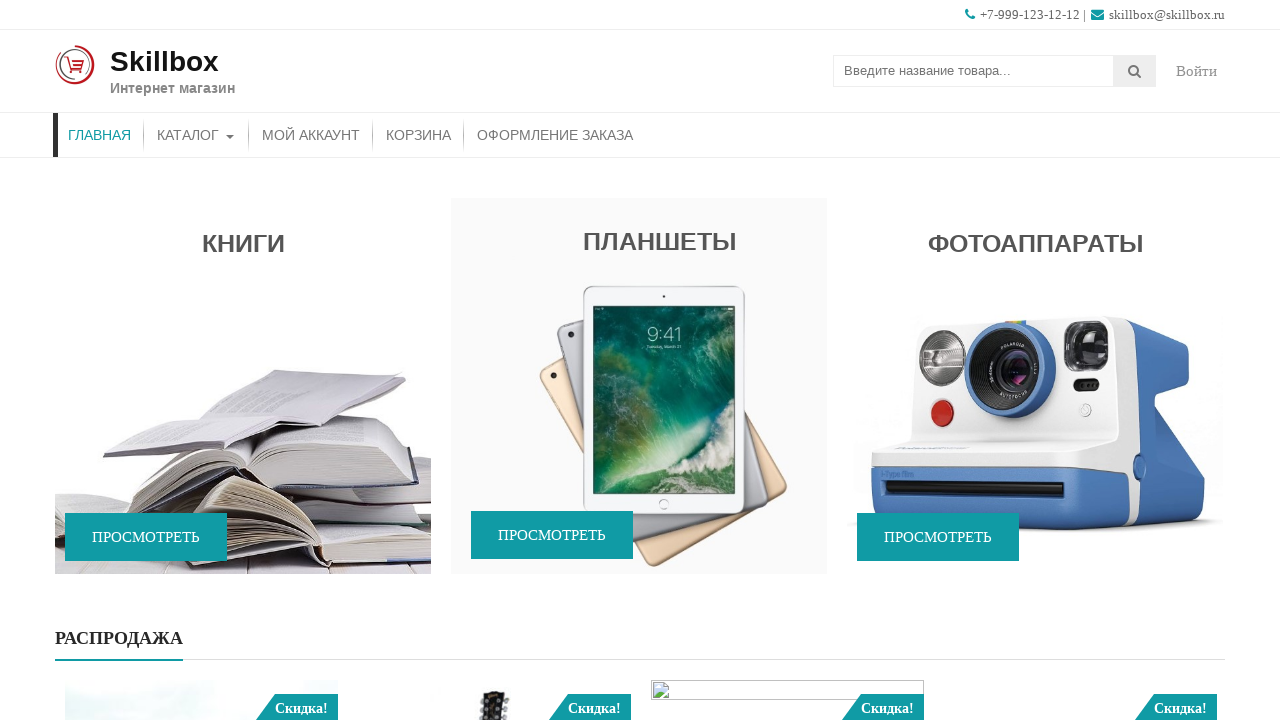

Clicked on Books category at (243, 388) on #accesspress_storemo-2
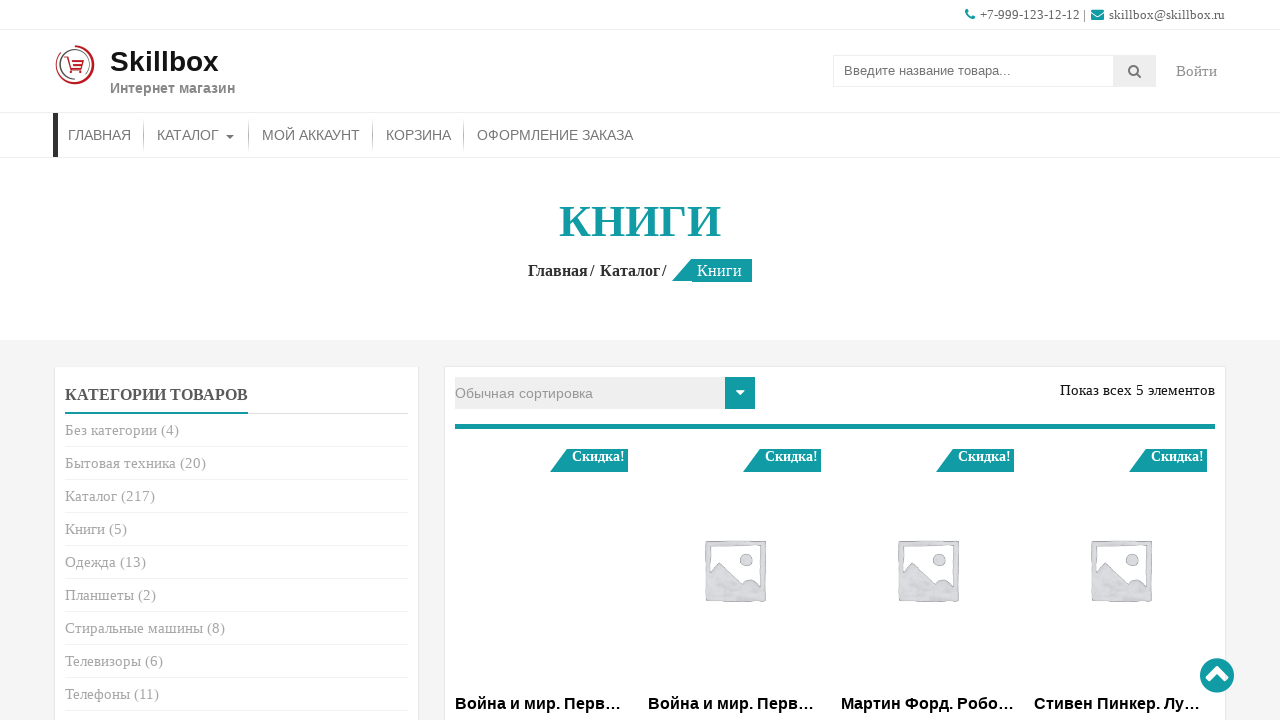

Books category page loaded with entry title visible
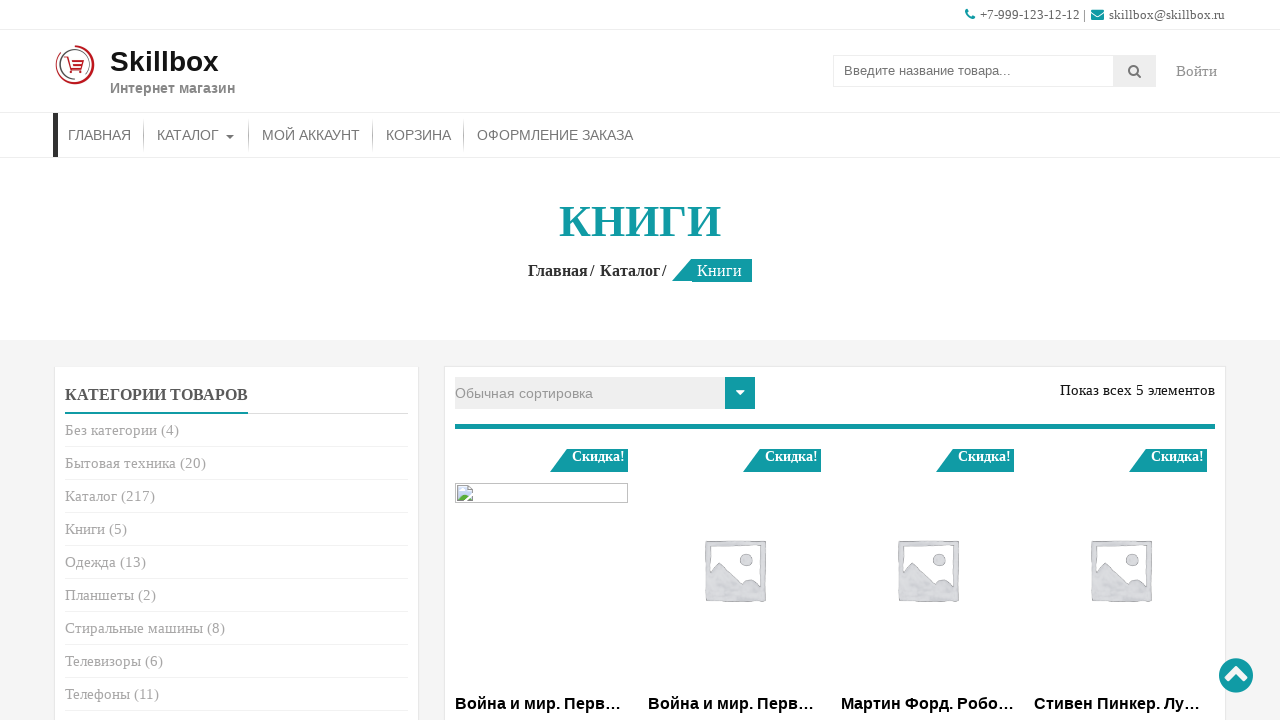

Clicked site logo to return to main page at (172, 71) on .site-text
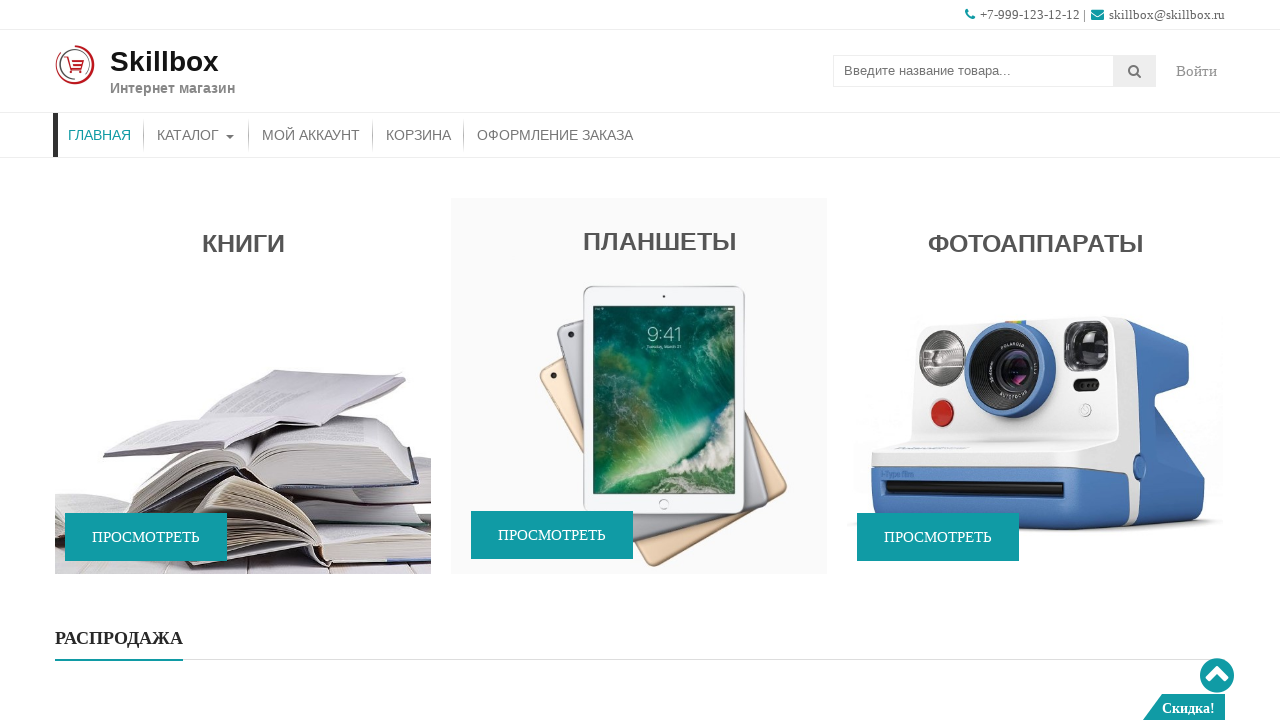

Clicked on Tablets category at (639, 388) on #accesspress_storemo-3
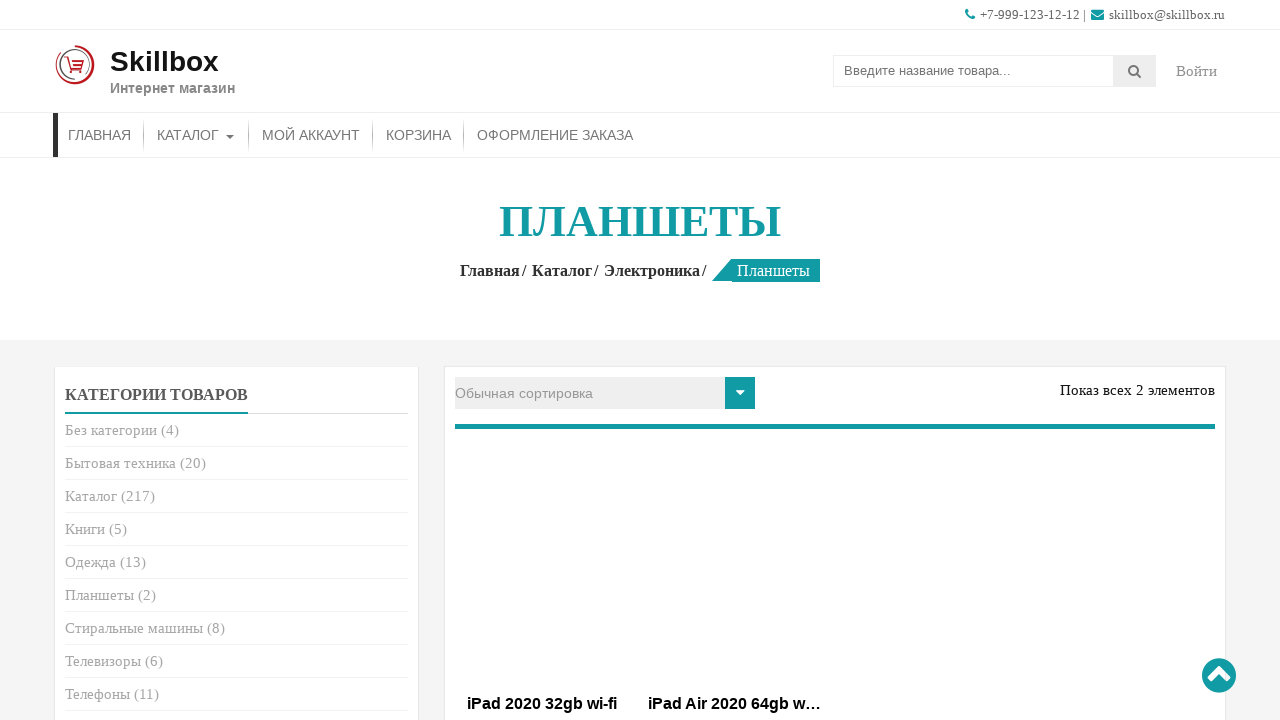

Tablets category page loaded with entry title visible
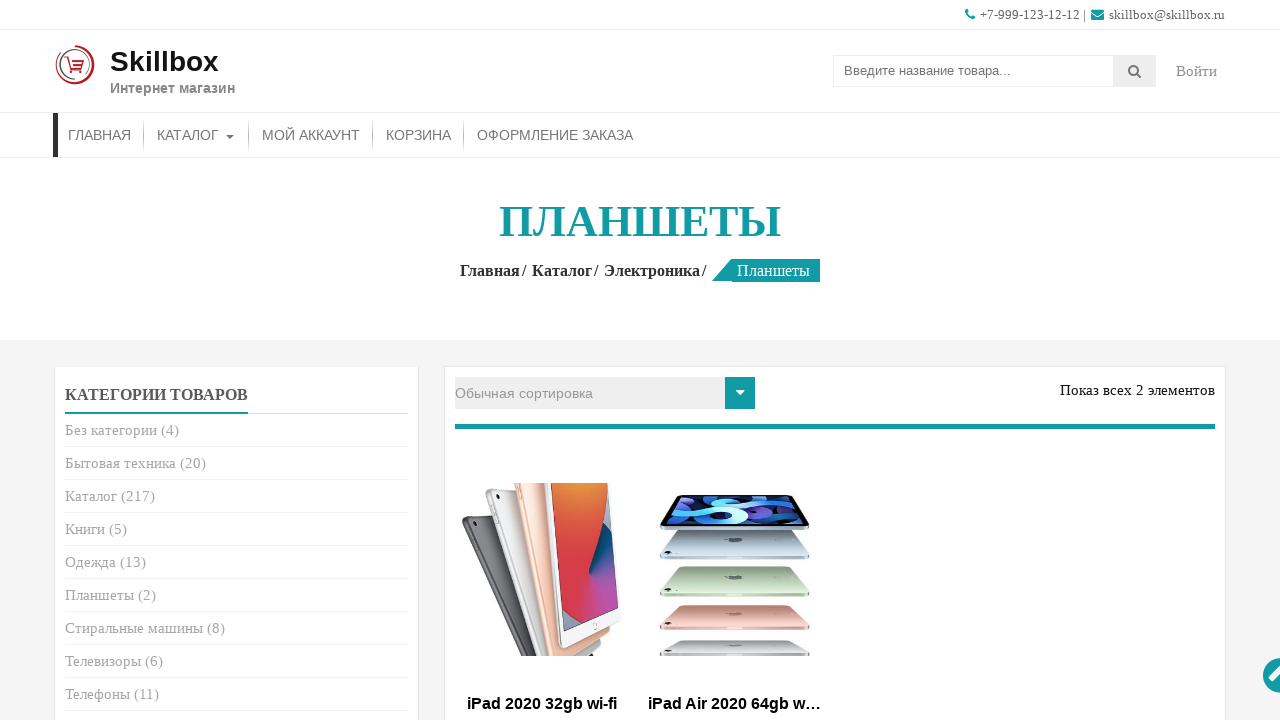

Clicked site logo to return to main page at (172, 71) on .site-text
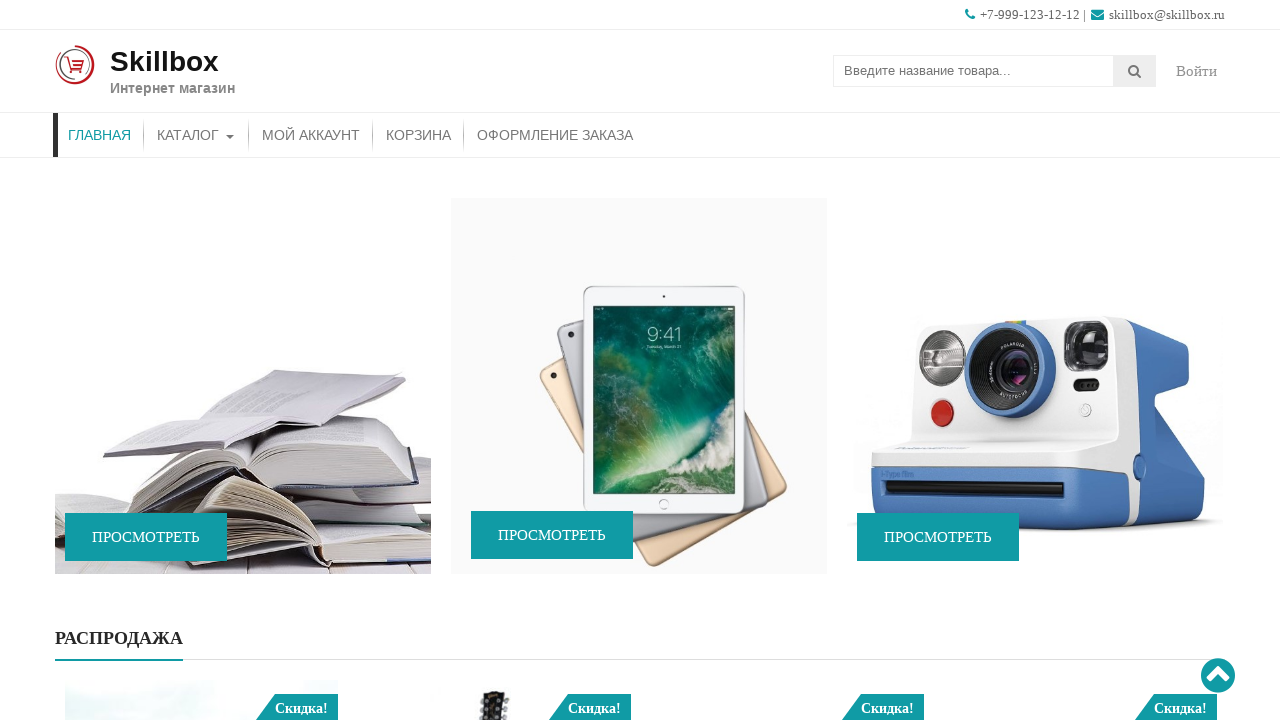

Clicked on Camera category at (1035, 388) on #accesspress_storemo-4
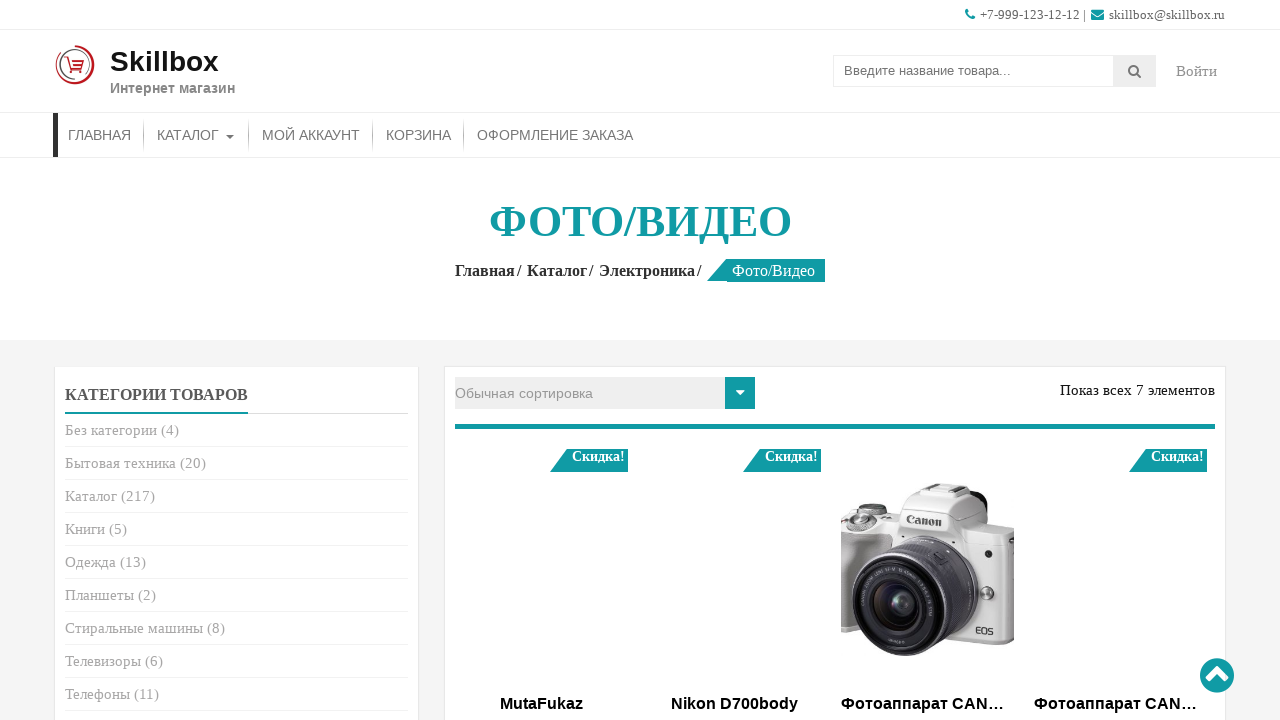

Camera category page loaded with entry title visible
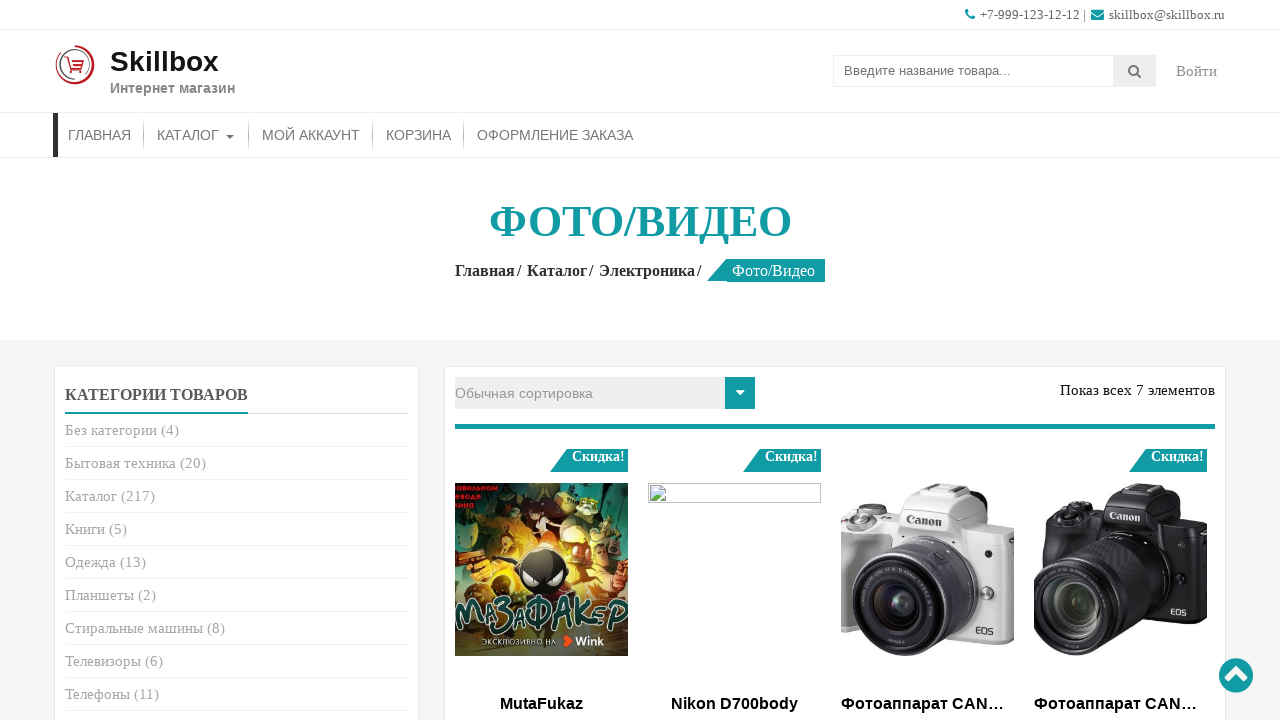

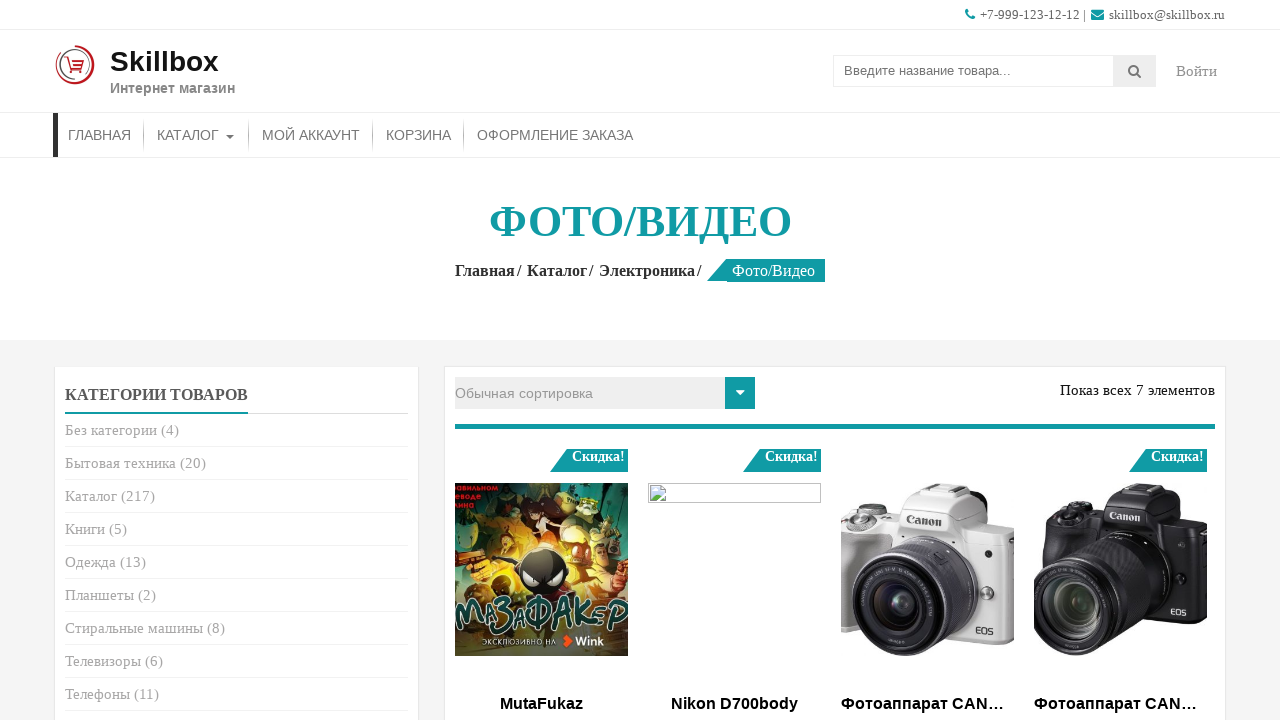